Tests a simple form by filling in first name, last name, city, and country fields, then submitting the form by clicking the submit button.

Starting URL: http://suninjuly.github.io/simple_form_find_task.html

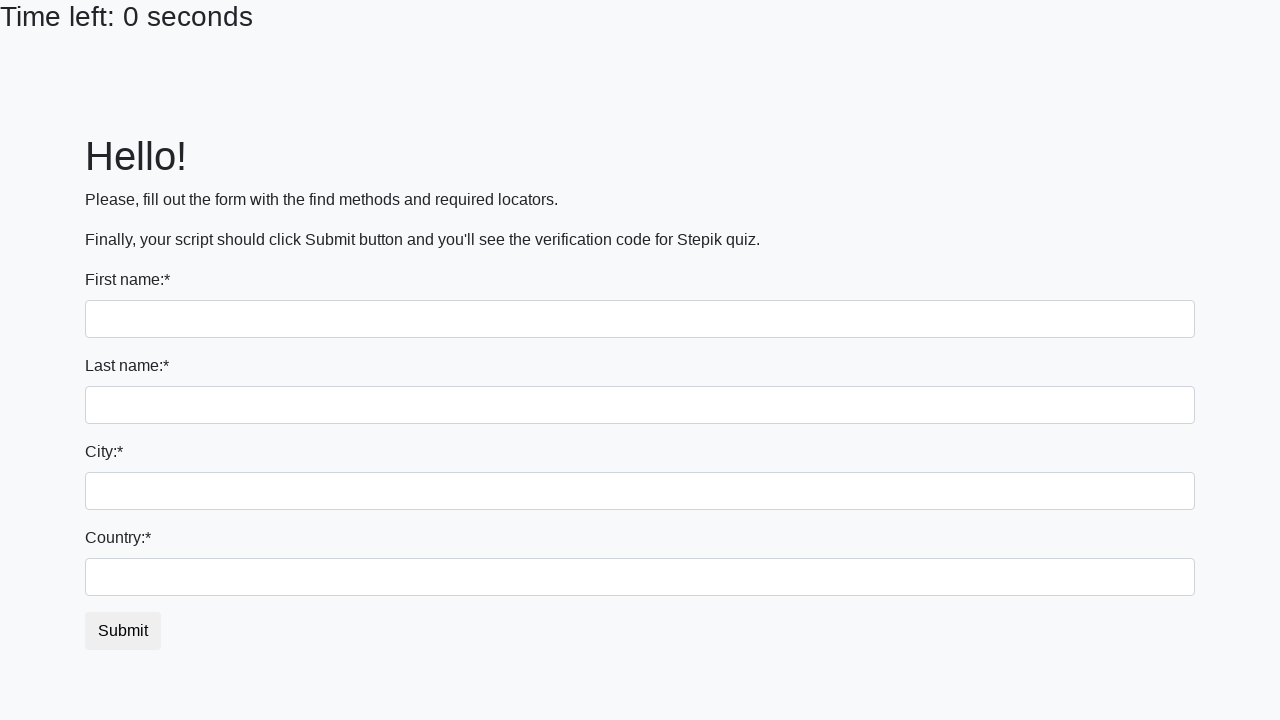

Filled first name field with 'Ivan' on input
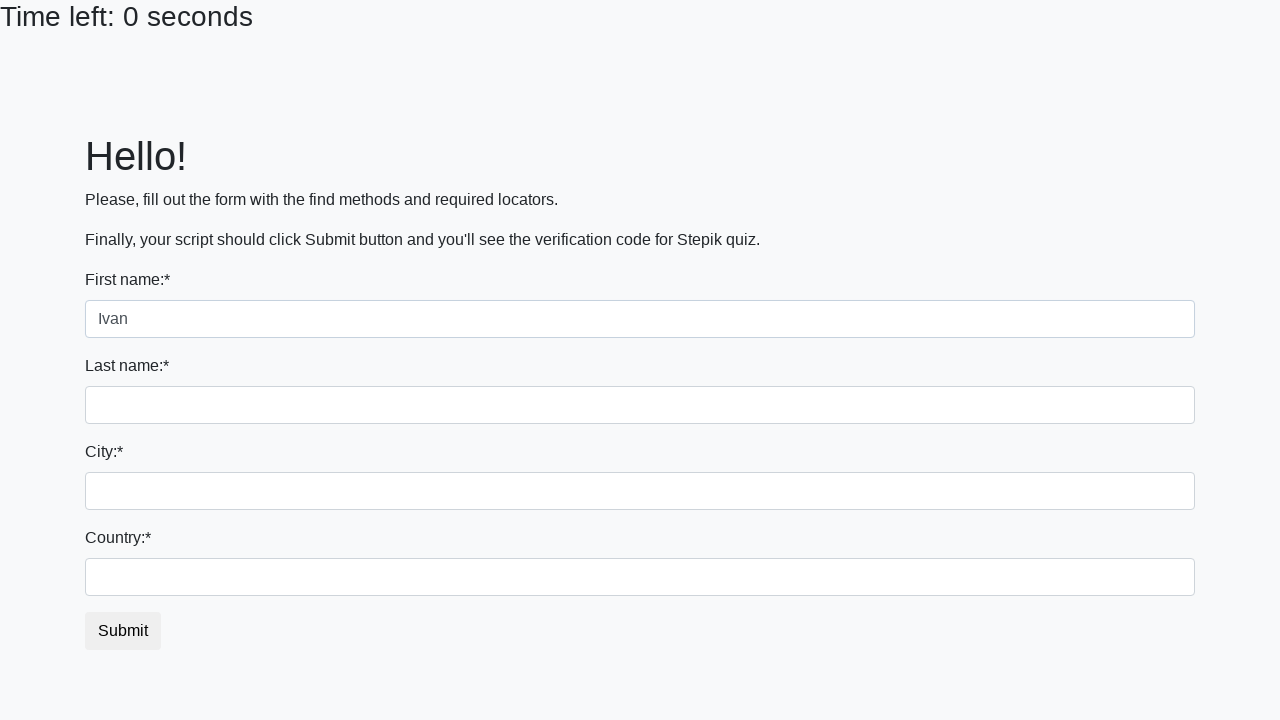

Filled last name field with 'Petrov' on input[name='last_name']
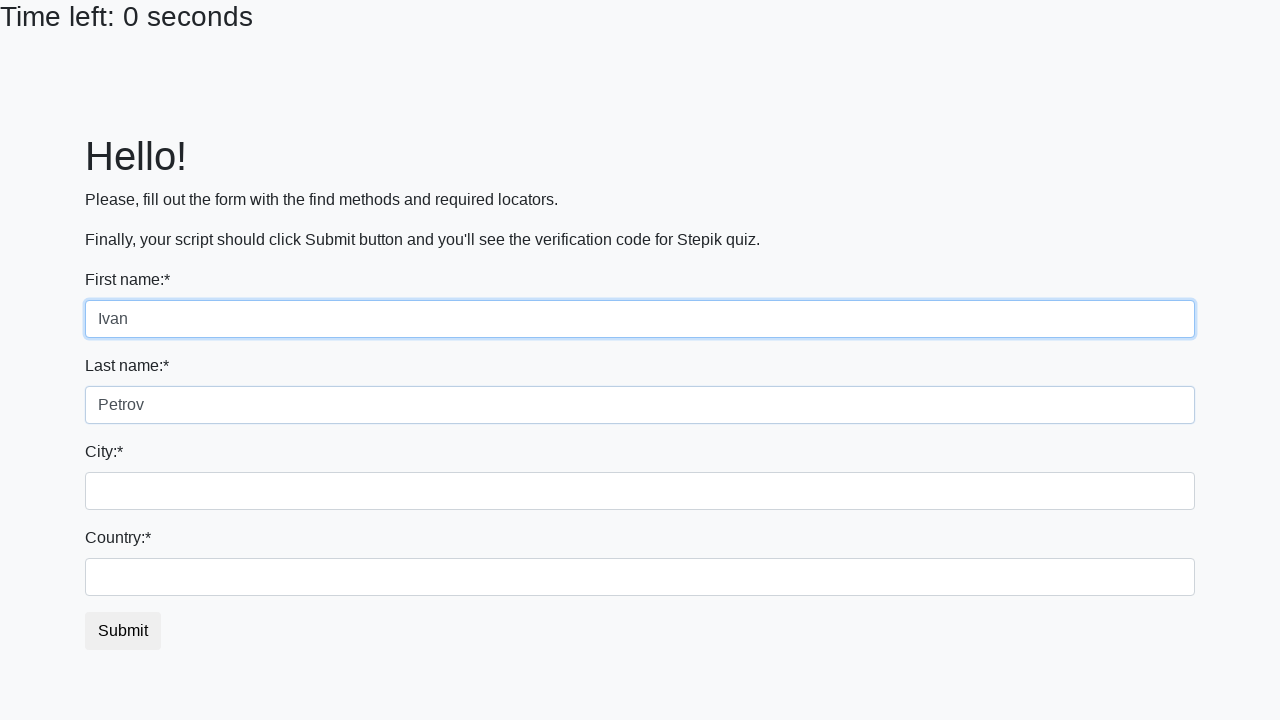

Filled city field with 'Smolensk' on .city
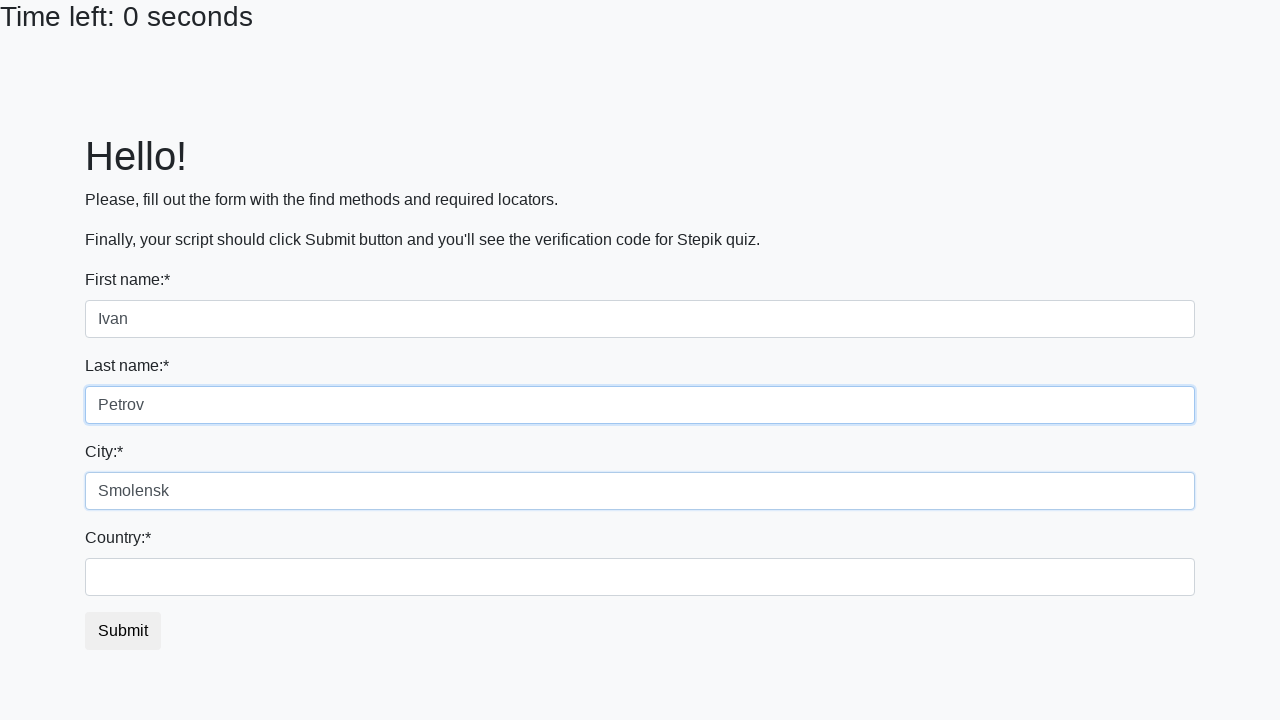

Filled country field with 'Russia' on #country
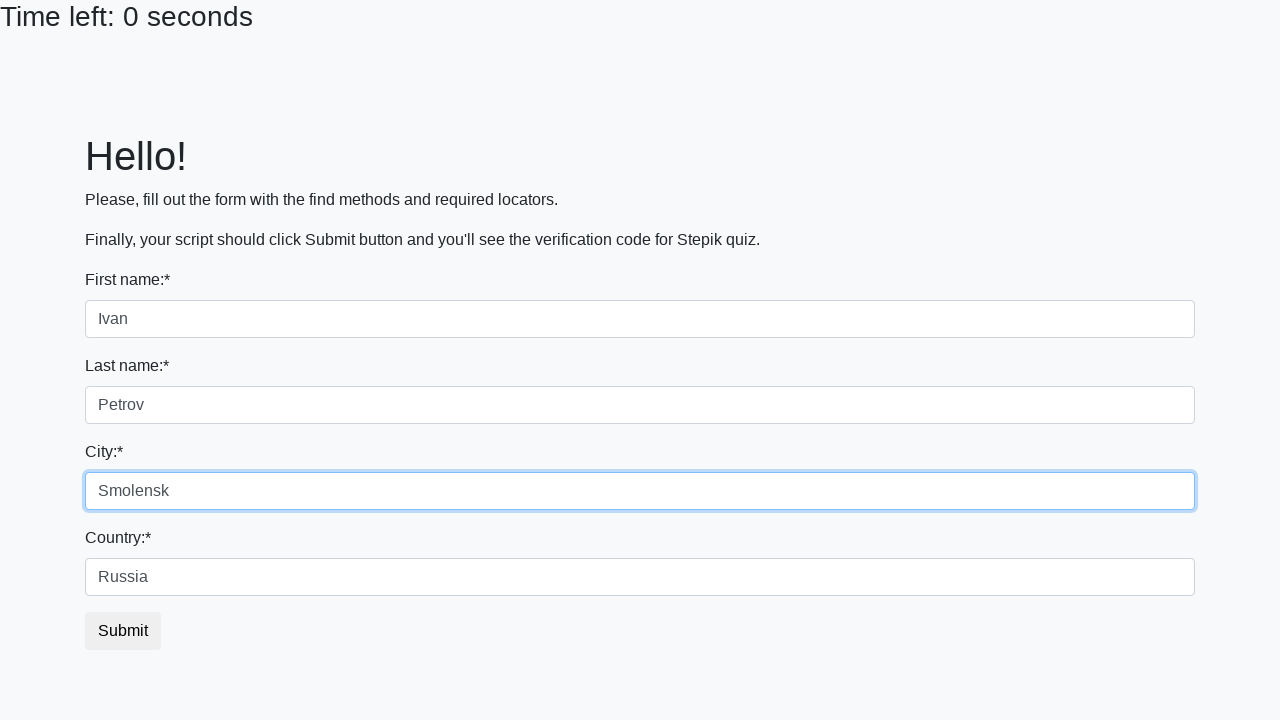

Clicked submit button to submit the form at (123, 631) on button.btn
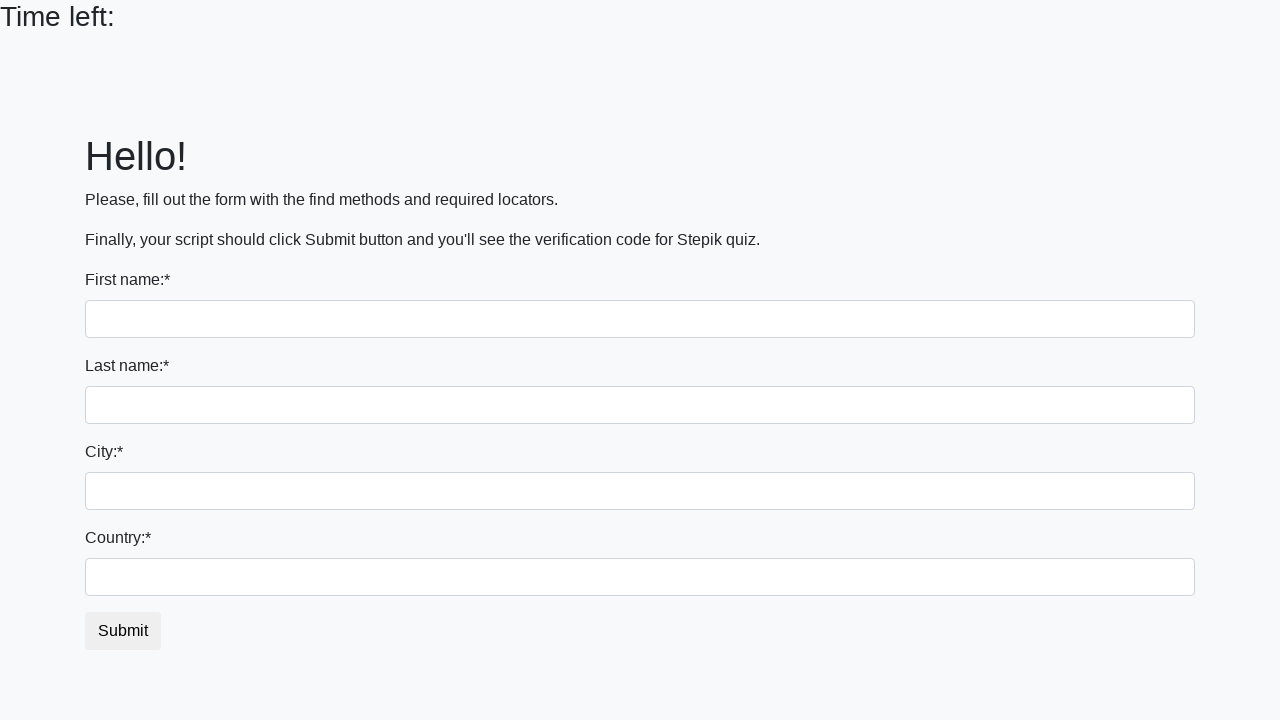

Form submission completed and page loaded
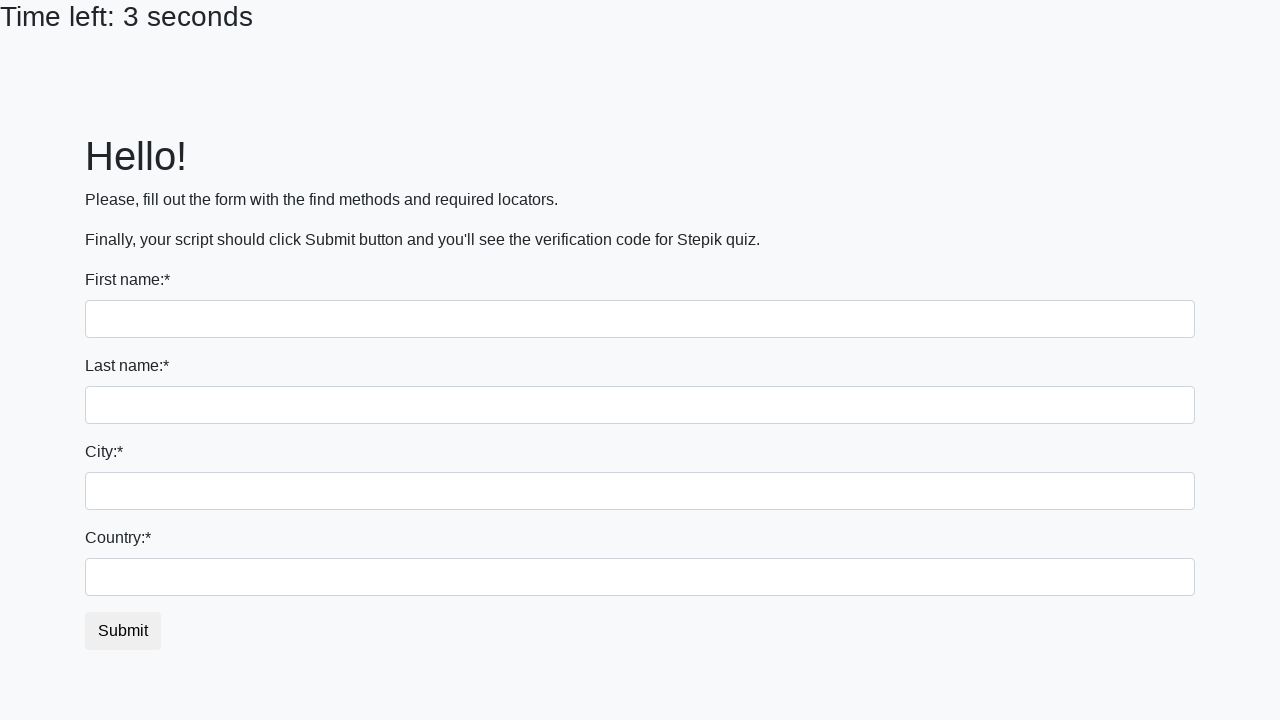

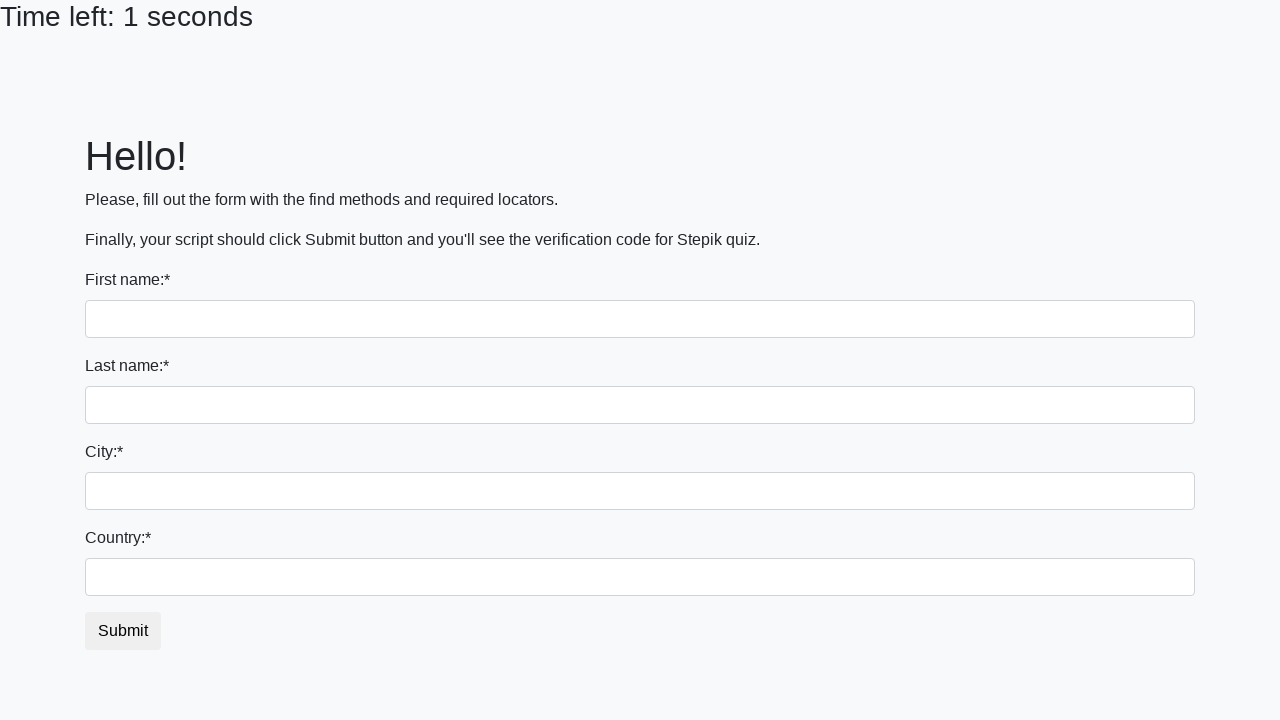